Tests that uncompleting a todo while viewing Completed filter removes it from the visible list

Starting URL: https://todomvc.com/examples/typescript-angular/#/

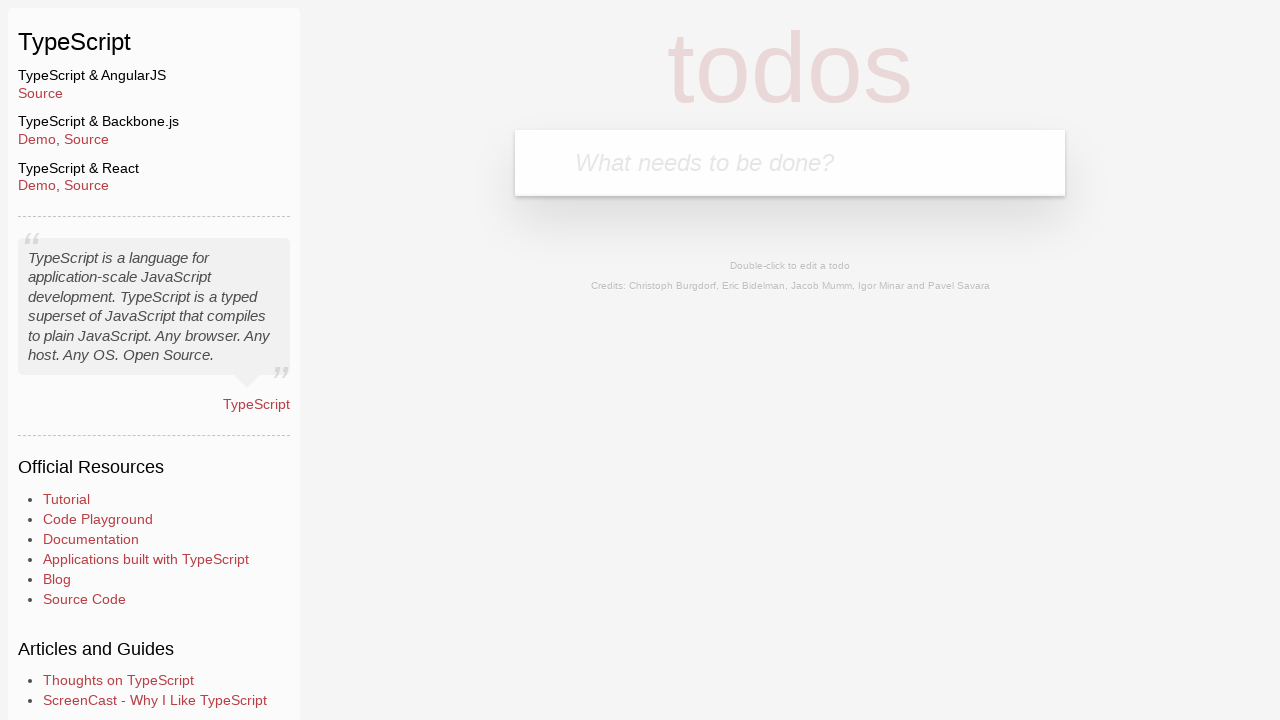

Filled new todo input with 'Example1' on .new-todo
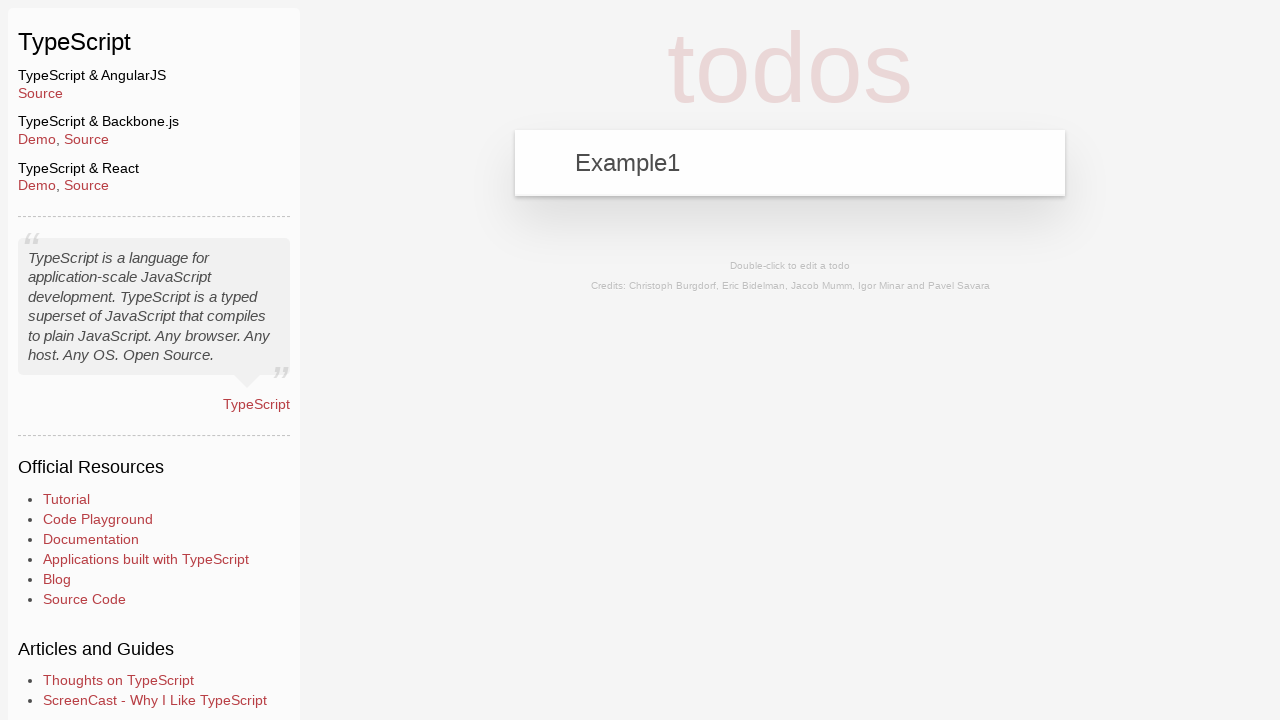

Pressed Enter to create the todo on .new-todo
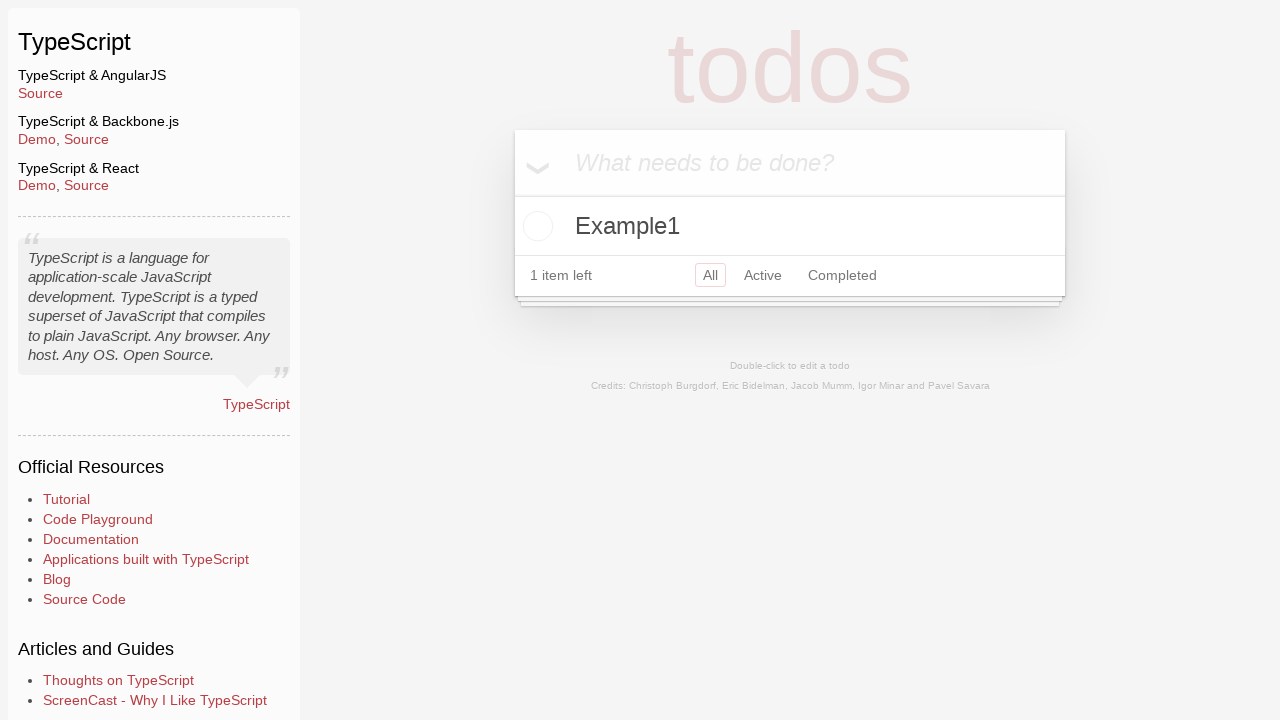

Clicked toggle to mark Example1 as completed at (535, 226) on li:has-text('Example1') .toggle
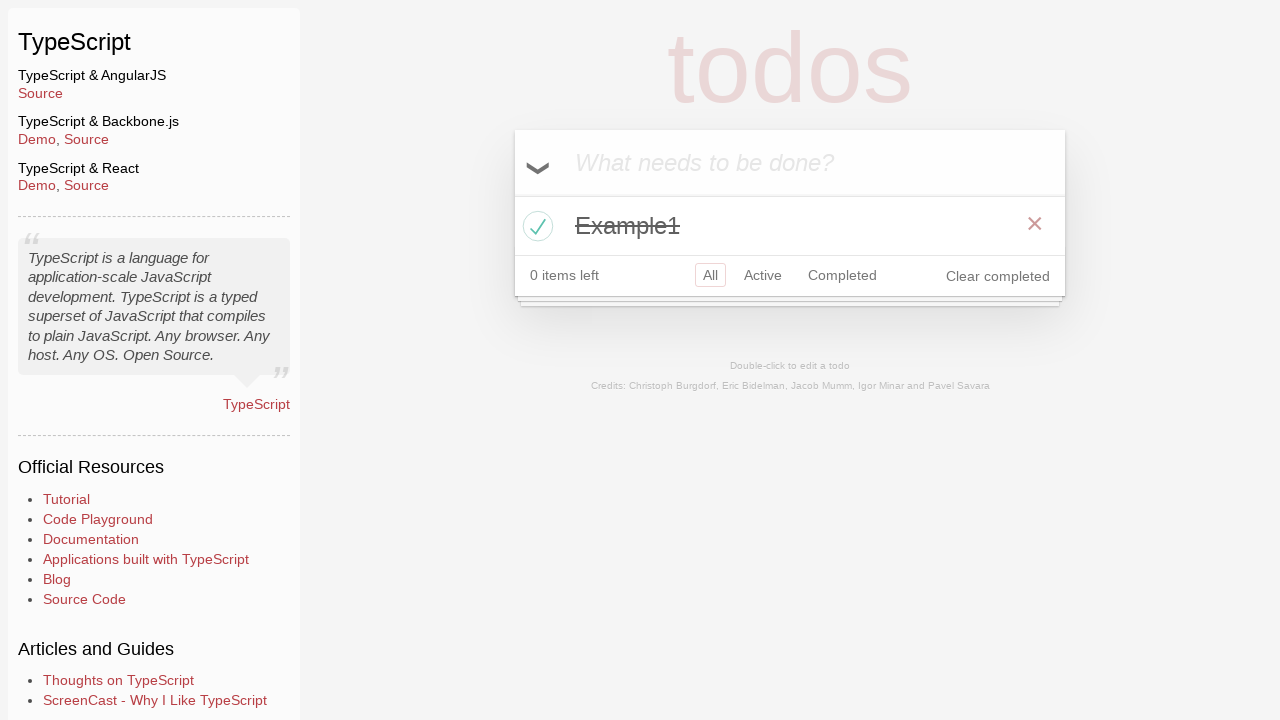

Clicked Completed filter to view only completed todos at (842, 275) on a:has-text('Completed')
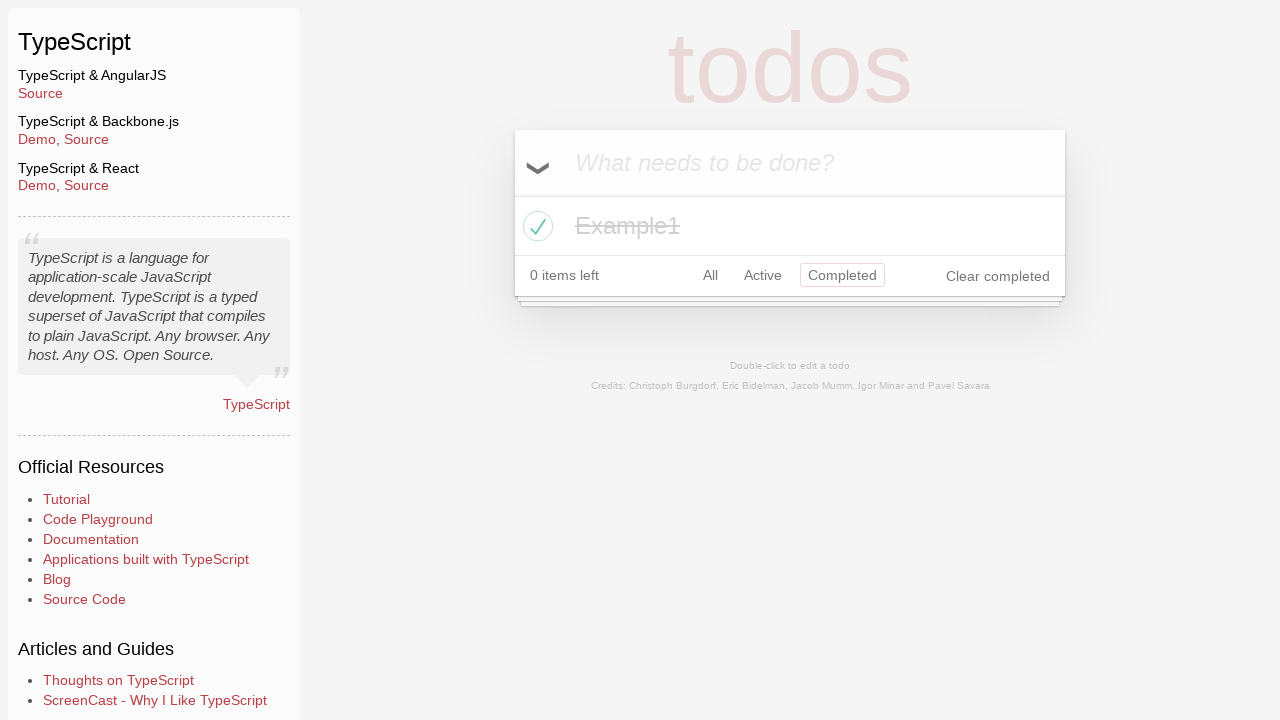

Clicked toggle to mark Example1 as uncompleted at (535, 226) on li:has-text('Example1') .toggle
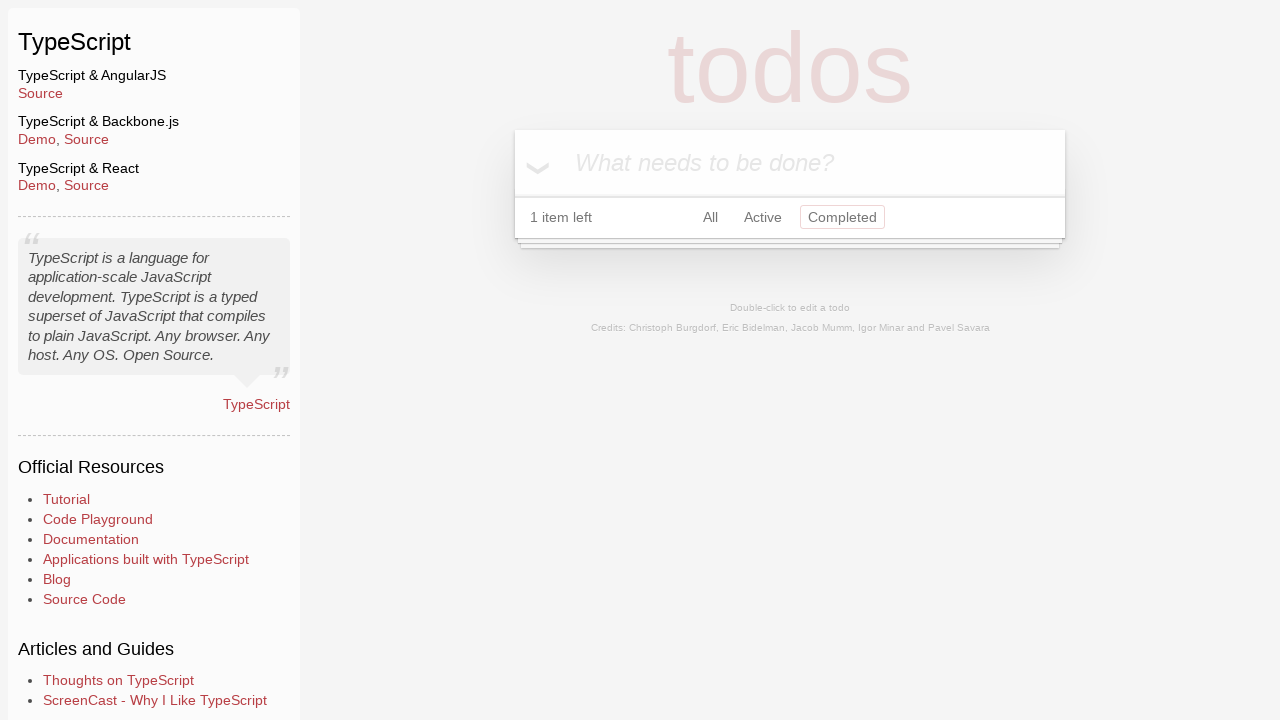

Waited for todo list to update after uncompleting the todo
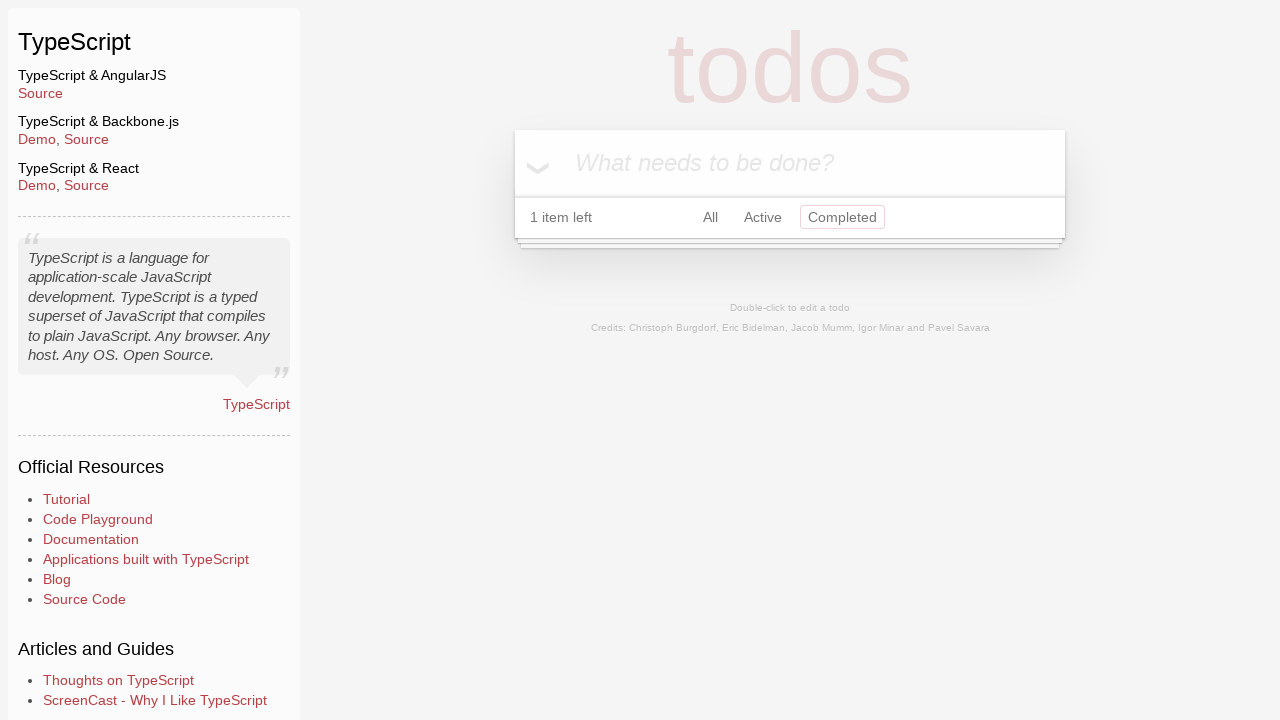

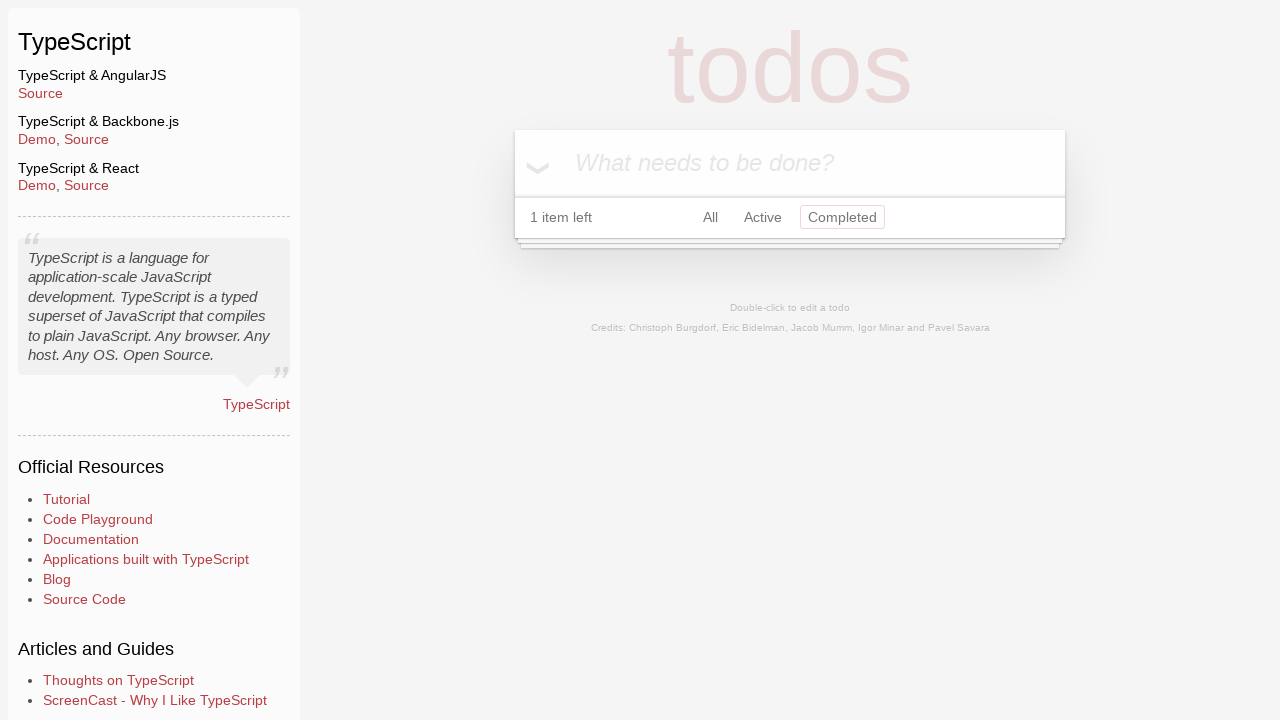